Tests filtering to show only active (incomplete) todo items by clicking the Active link.

Starting URL: https://demo.playwright.dev/todomvc

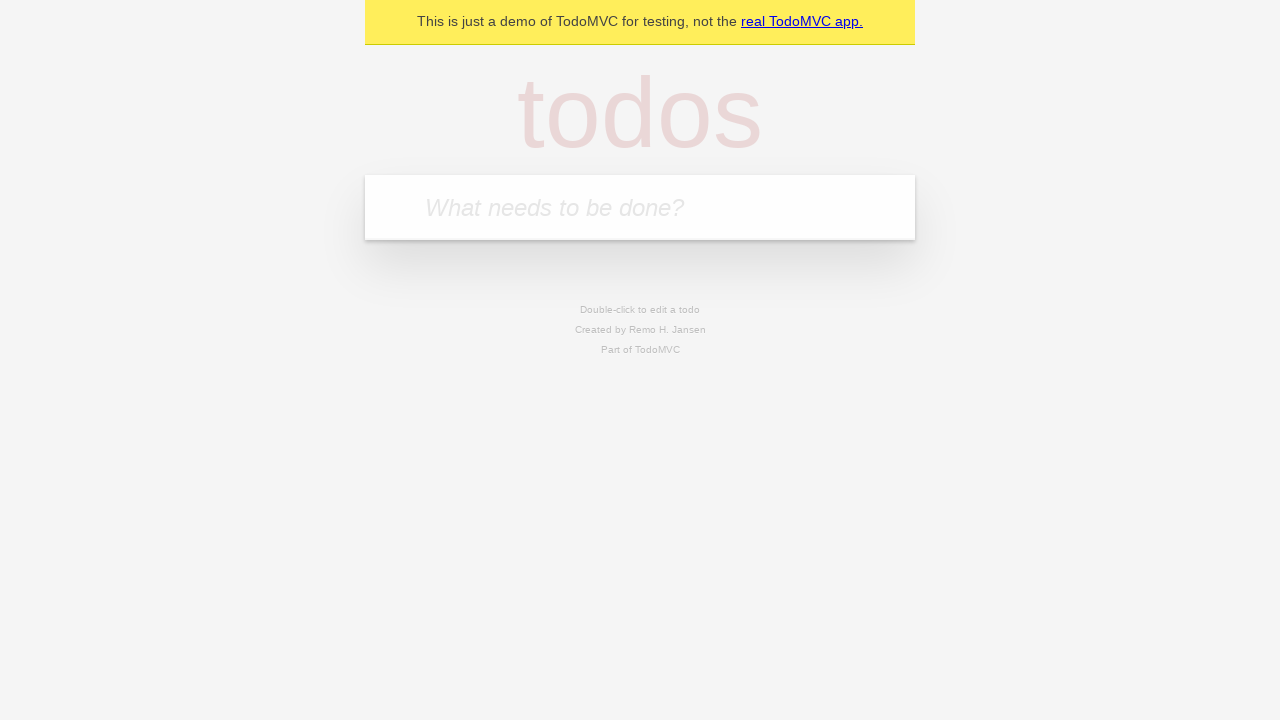

Filled todo input with 'buy some cheese' on internal:attr=[placeholder="What needs to be done?"i]
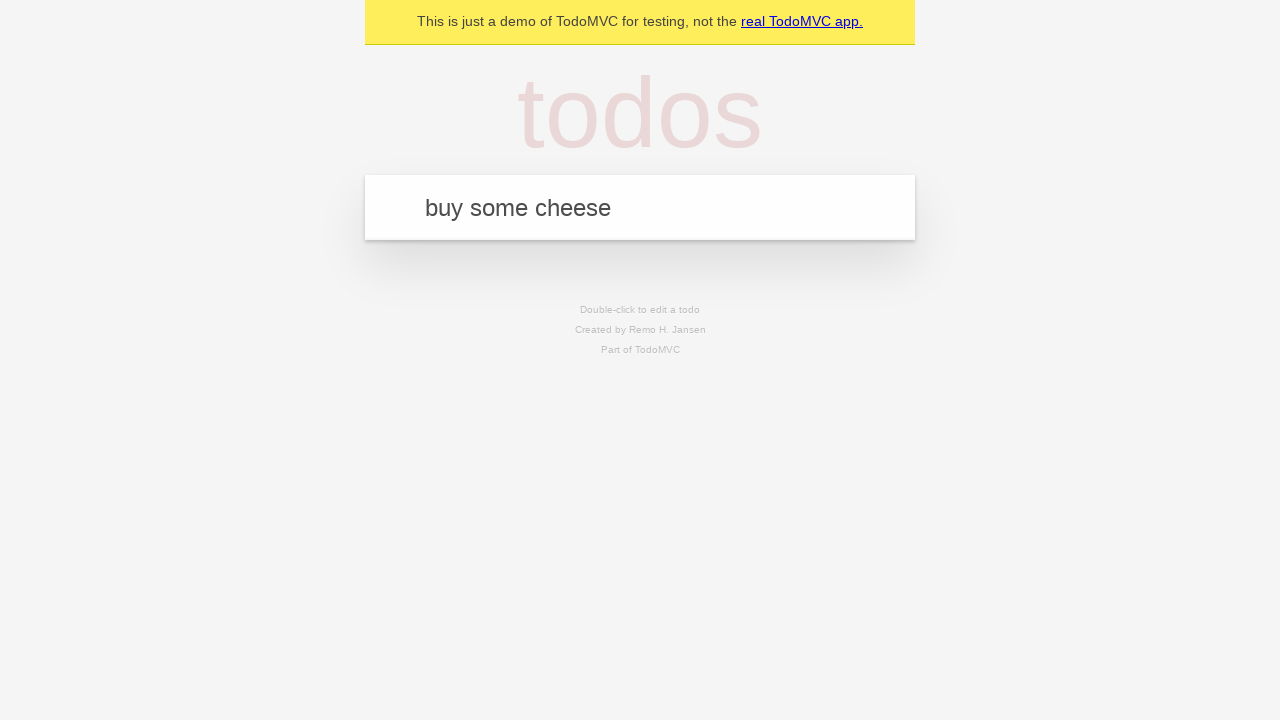

Pressed Enter to create first todo item on internal:attr=[placeholder="What needs to be done?"i]
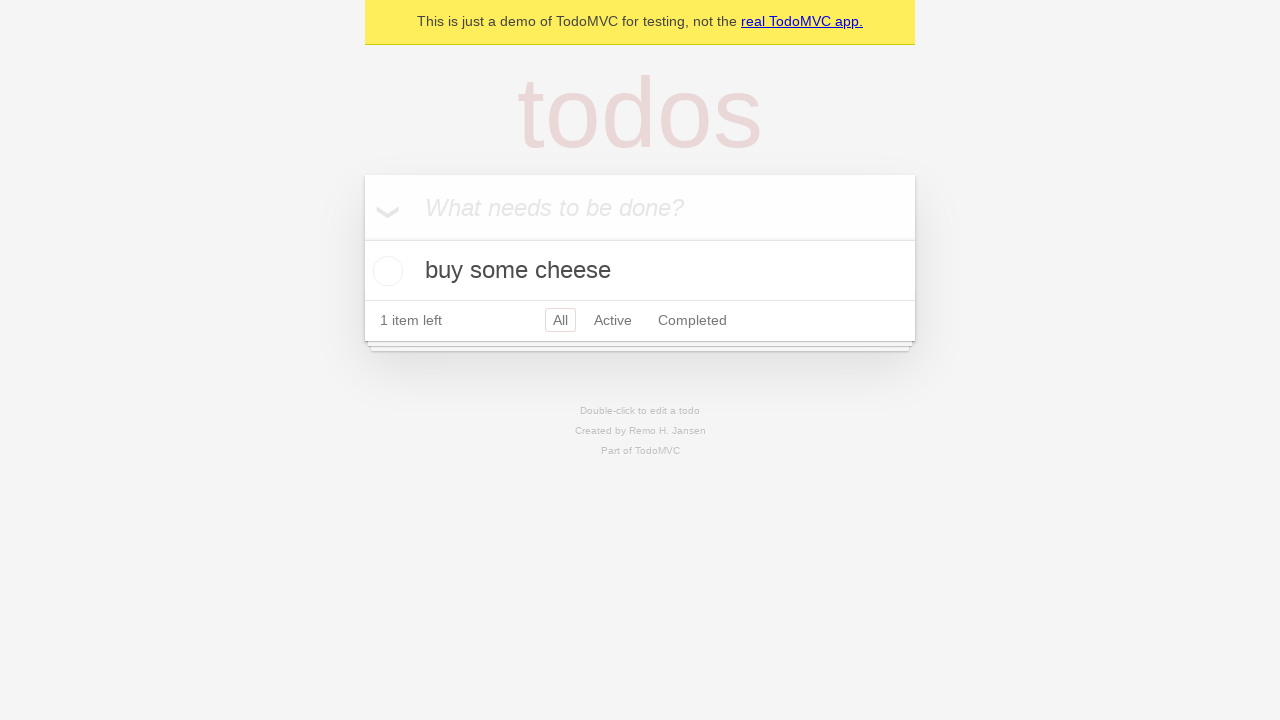

Filled todo input with 'feed the cat' on internal:attr=[placeholder="What needs to be done?"i]
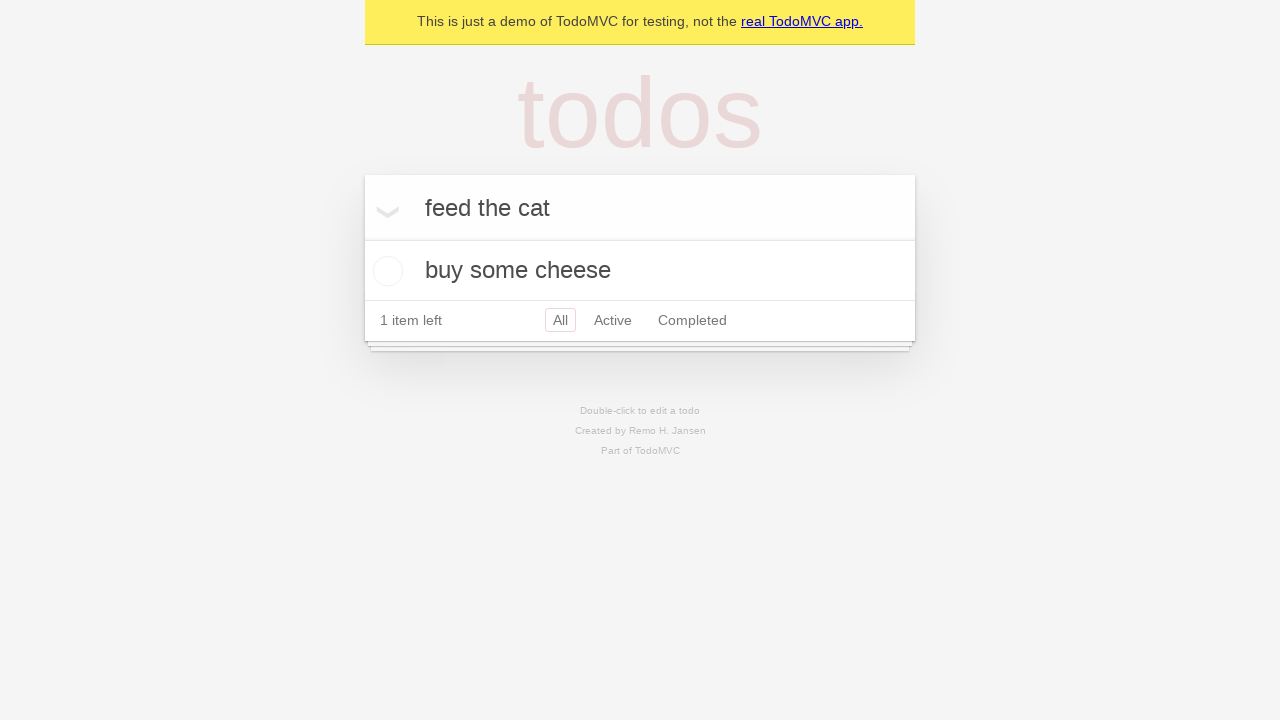

Pressed Enter to create second todo item on internal:attr=[placeholder="What needs to be done?"i]
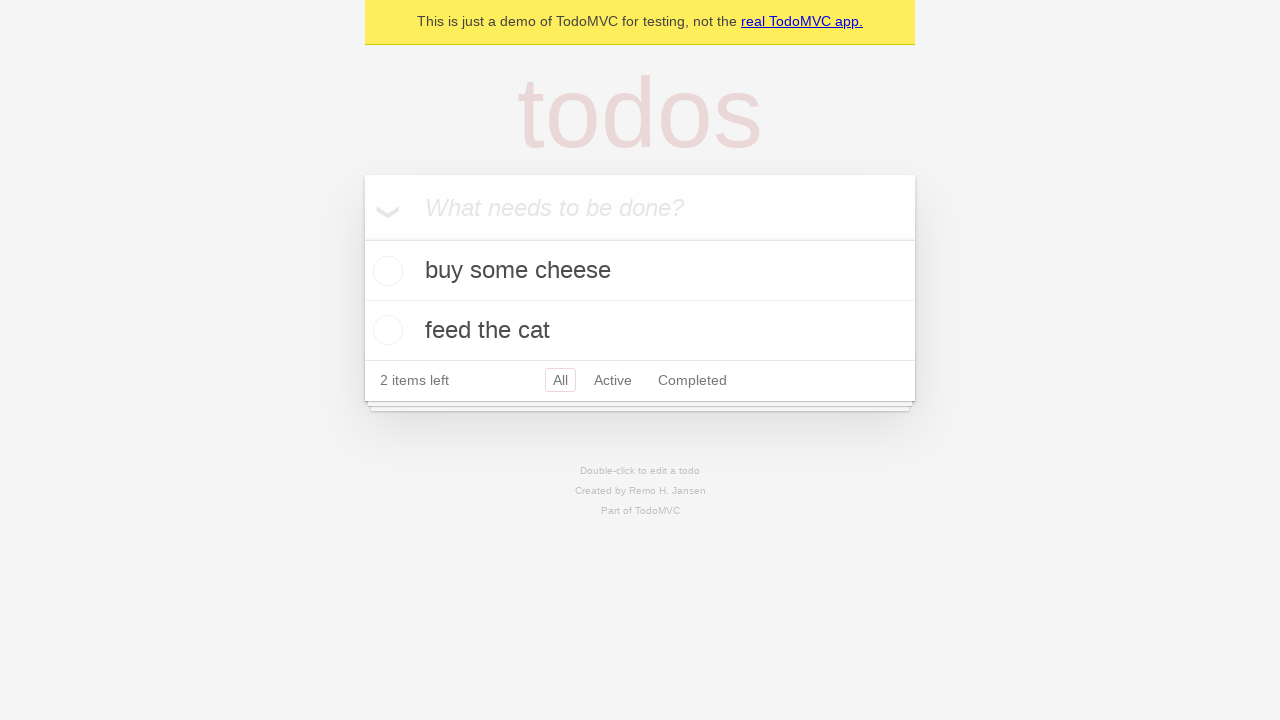

Filled todo input with 'book a doctors appointment' on internal:attr=[placeholder="What needs to be done?"i]
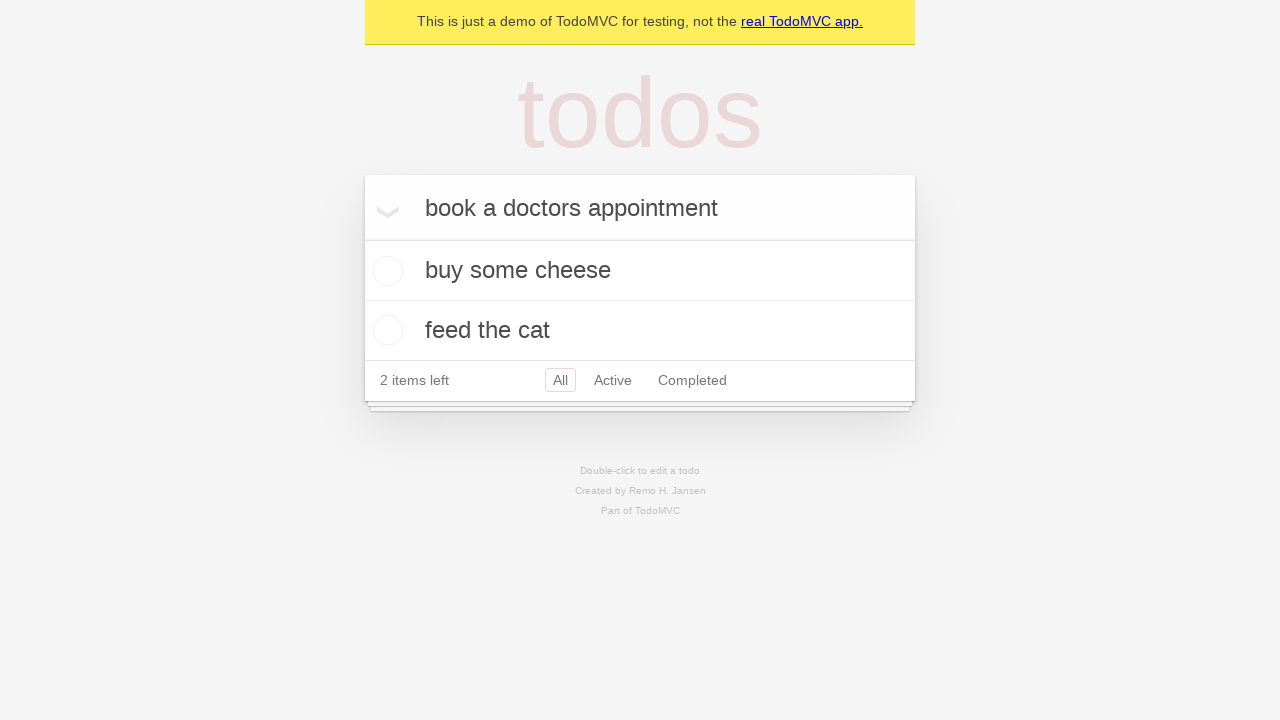

Pressed Enter to create third todo item on internal:attr=[placeholder="What needs to be done?"i]
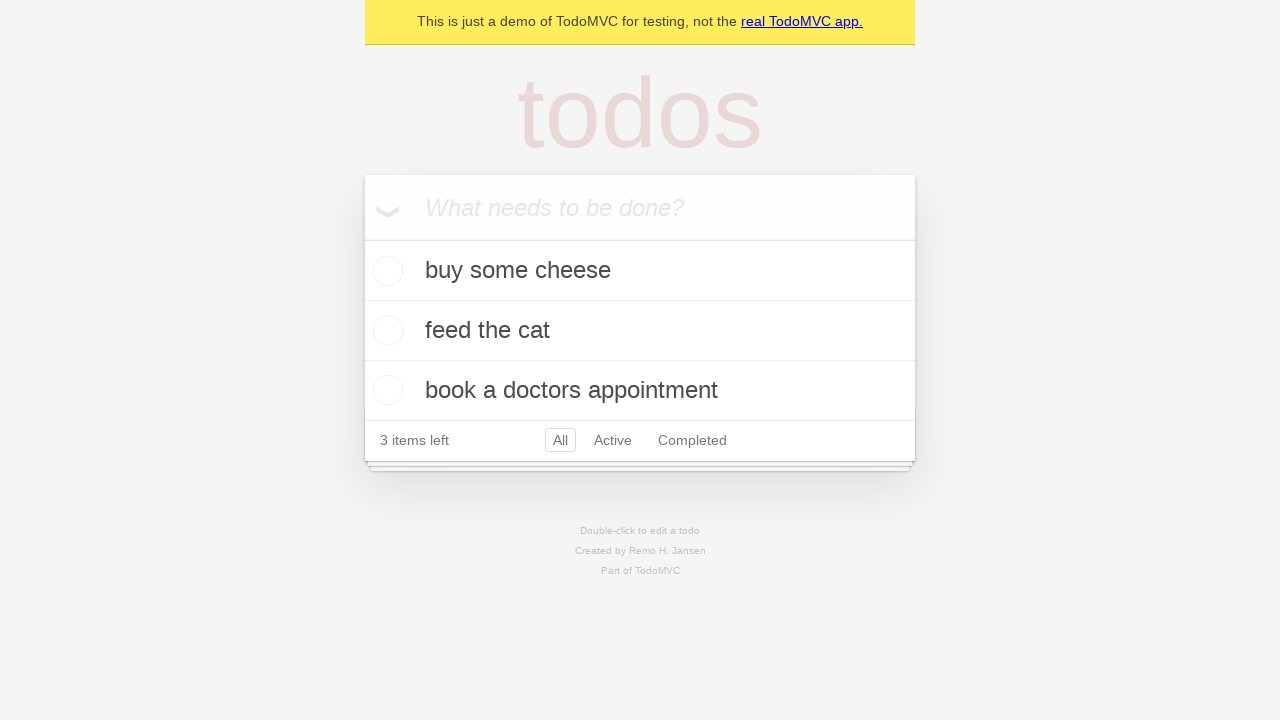

Checked the second todo item to mark it as complete at (385, 330) on [data-testid='todo-item'] >> nth=1 >> internal:role=checkbox
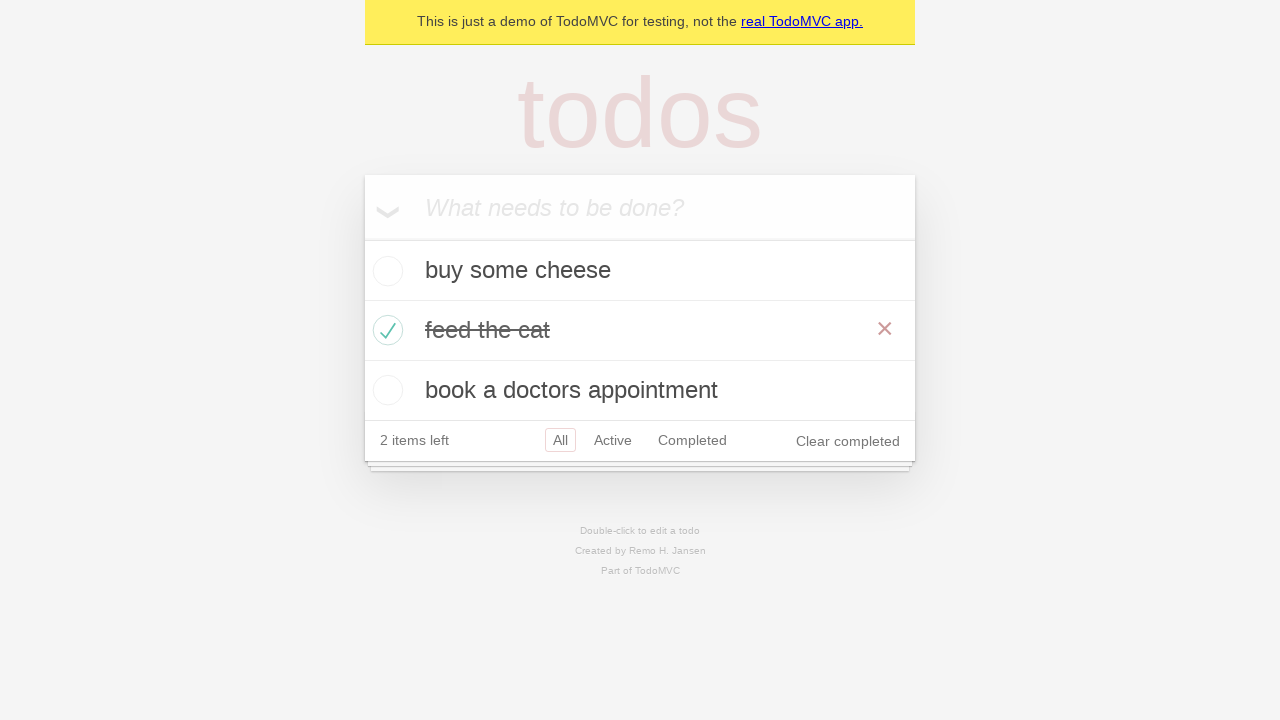

Clicked Active link to filter and display only incomplete todo items at (613, 440) on internal:role=link[name="Active"i]
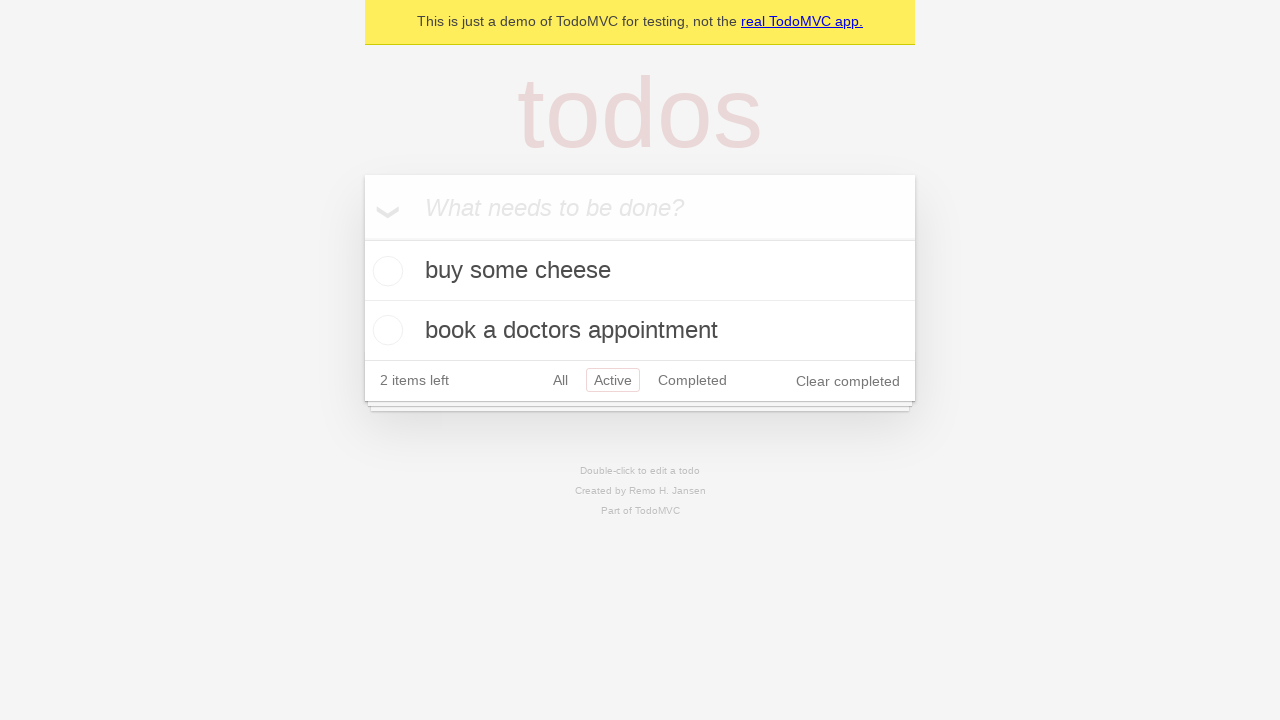

Waited for filter to apply
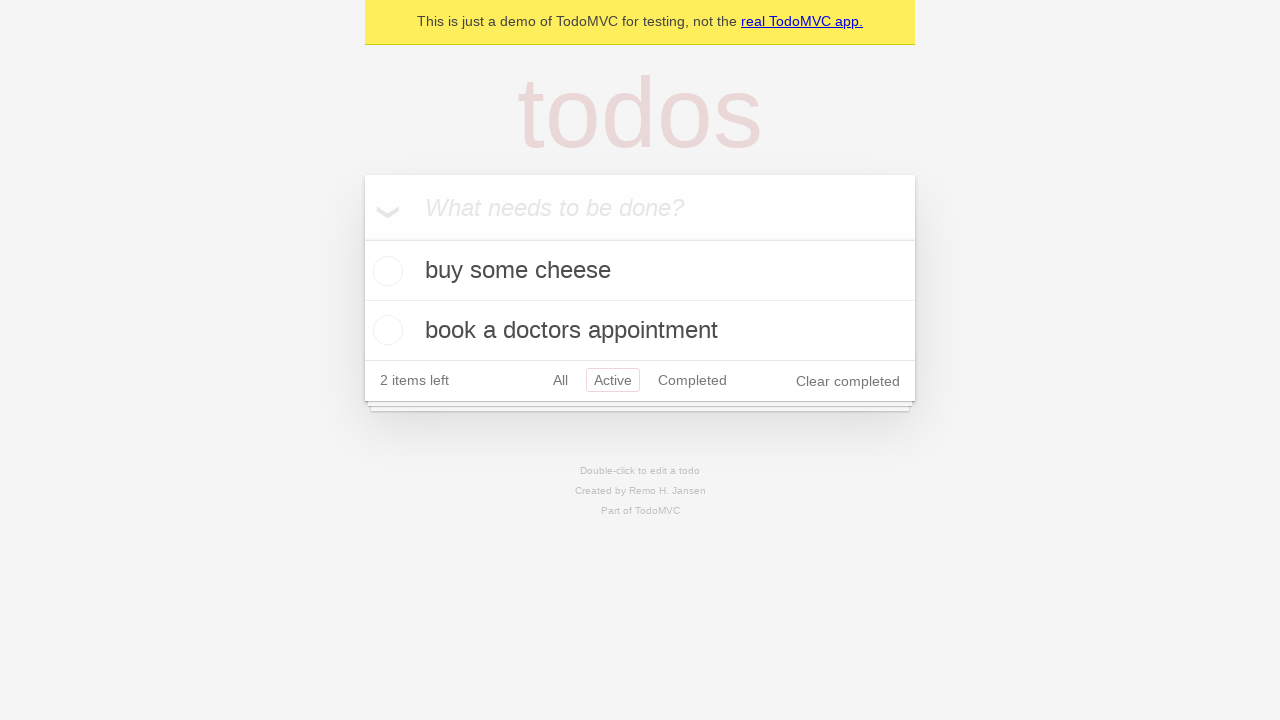

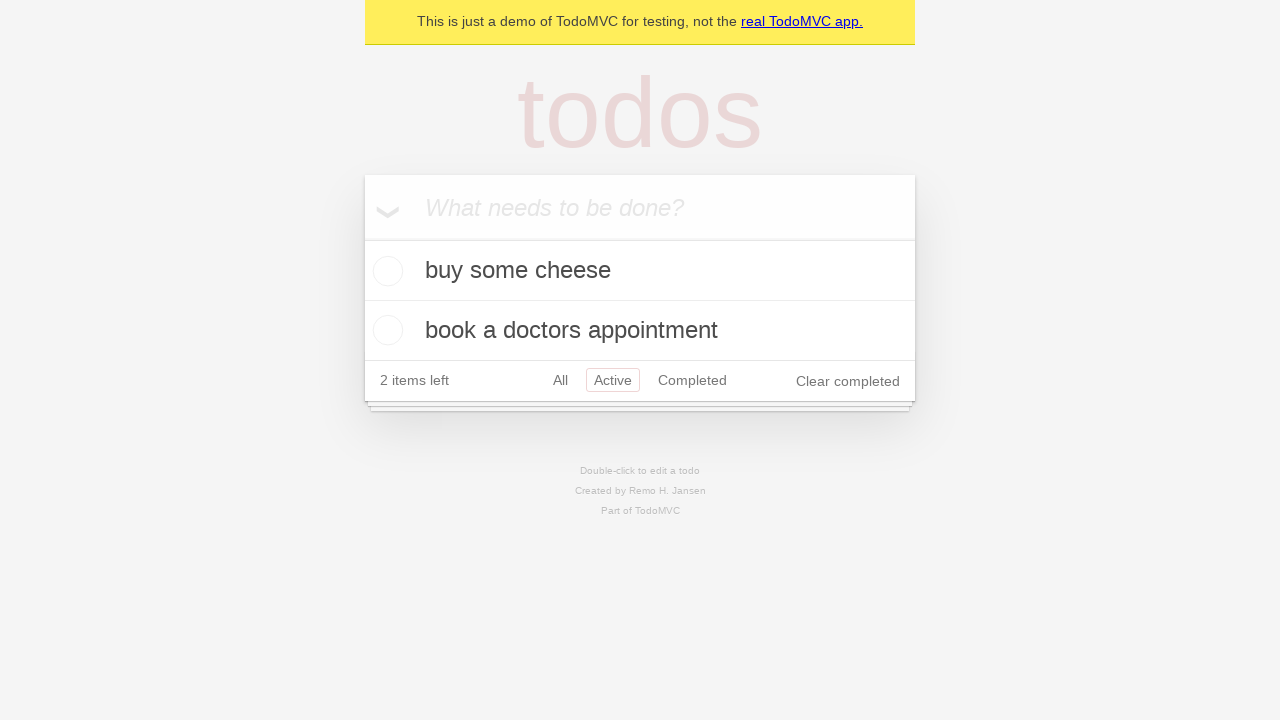